Tests radio button and checkbox selection by clicking them and verifying selection state

Starting URL: https://automationfc.github.io/basic-form/index.html

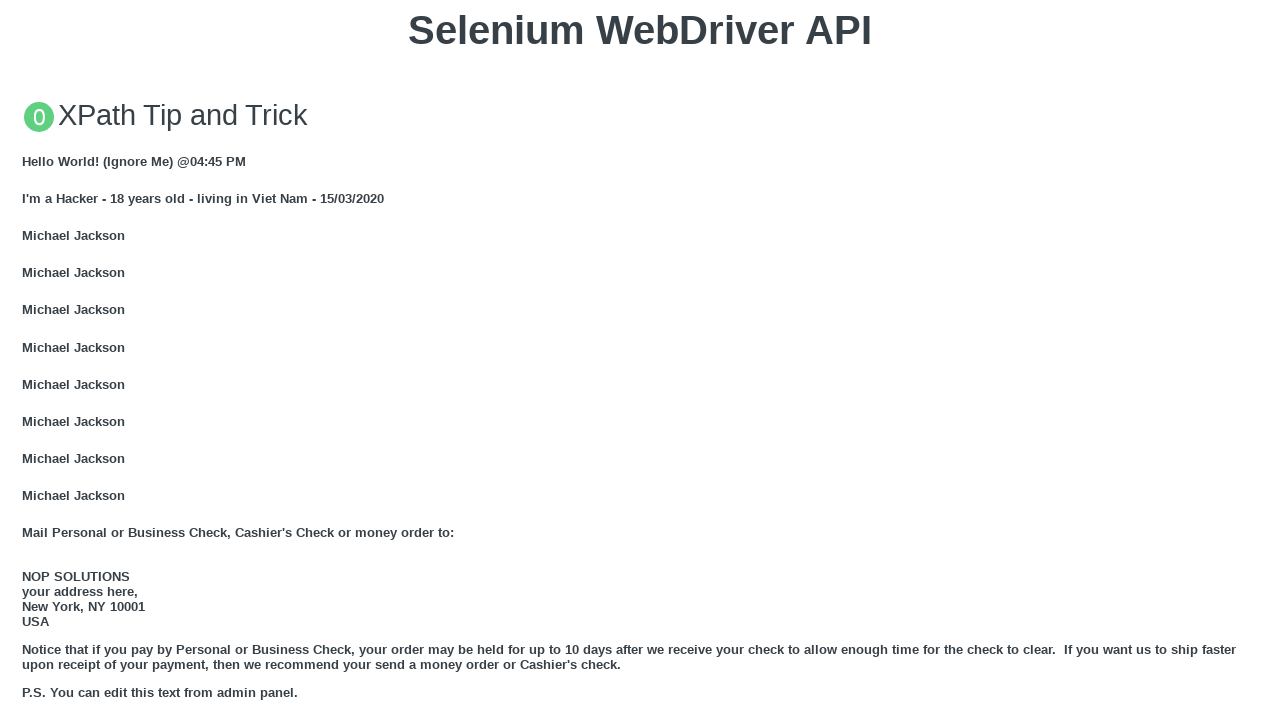

Clicked 'Under 18' radio button to select age group at (28, 360) on input[id='under_18']
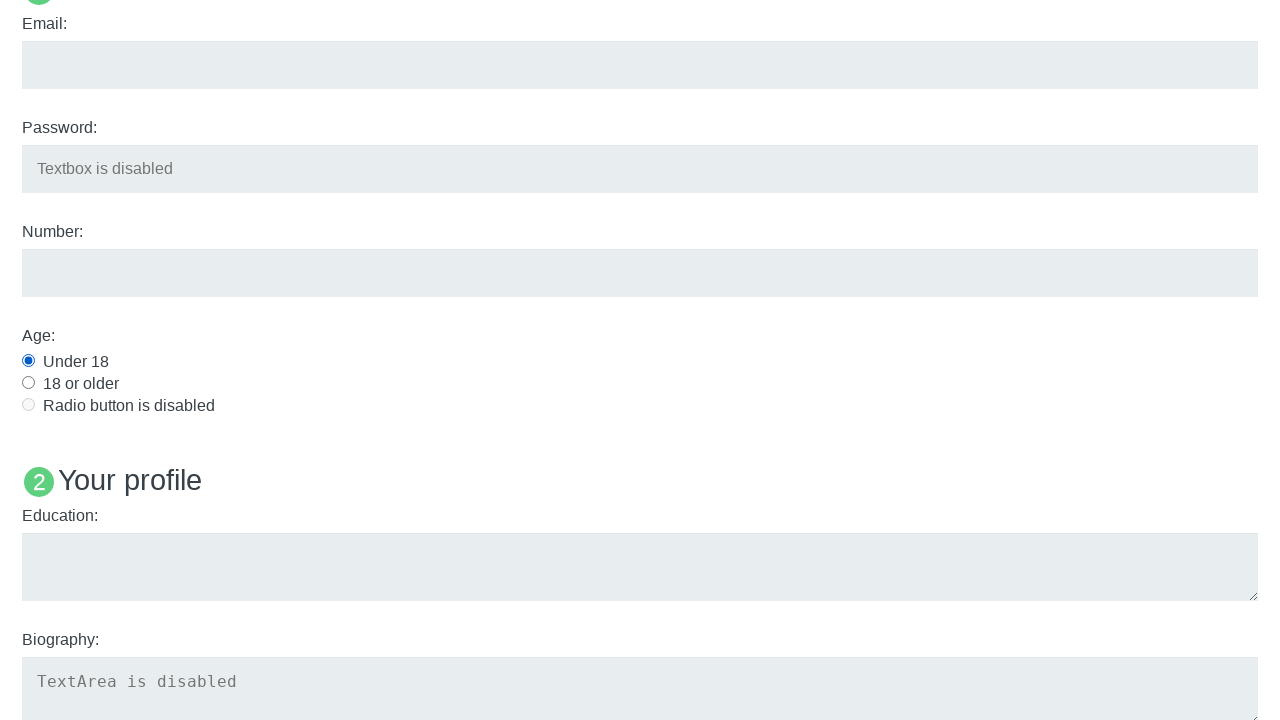

Clicked Java checkbox to select programming language at (28, 361) on input[id='java']
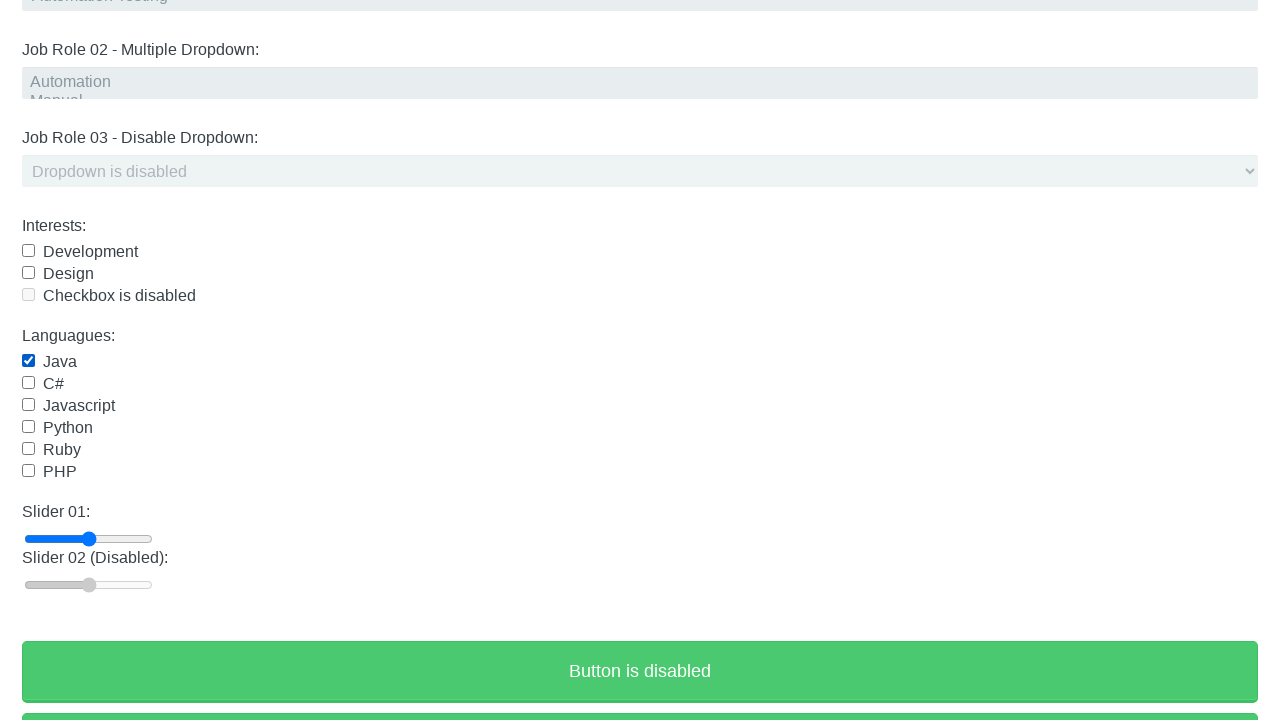

Waited 1 second for selection to register
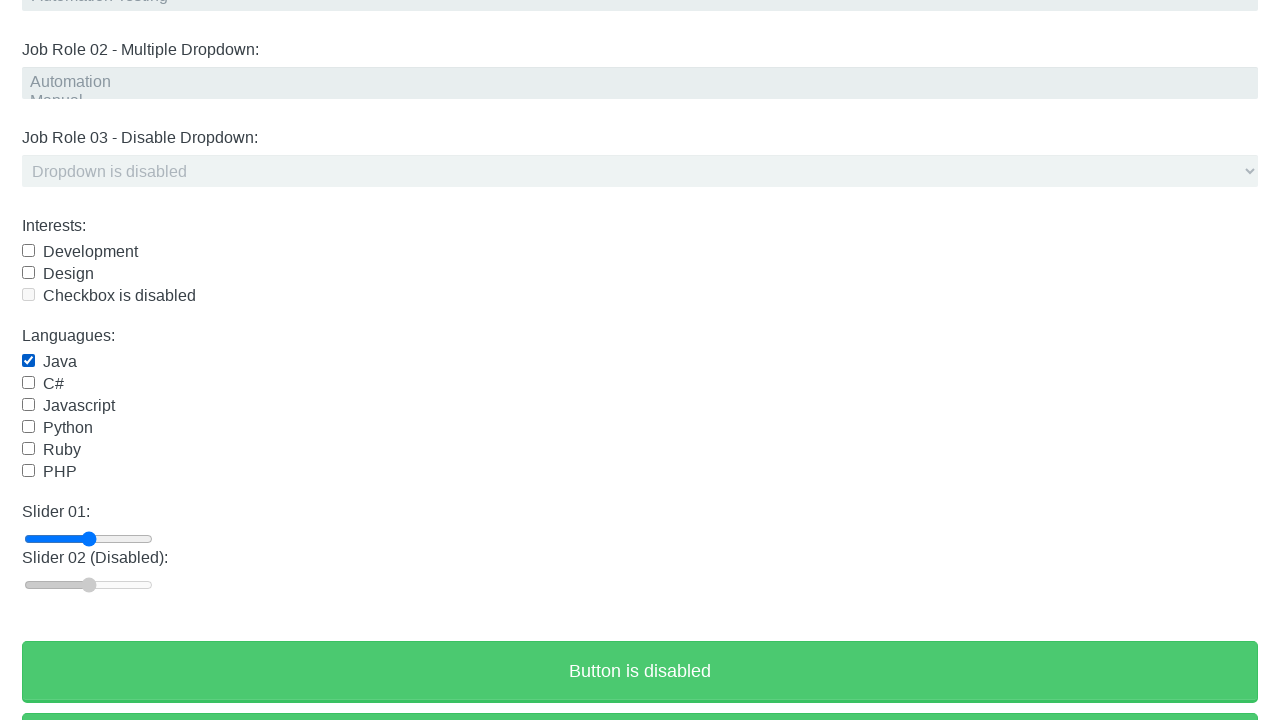

Clicked 'Under 18' radio button again to test deselection at (28, 360) on input[id='under_18']
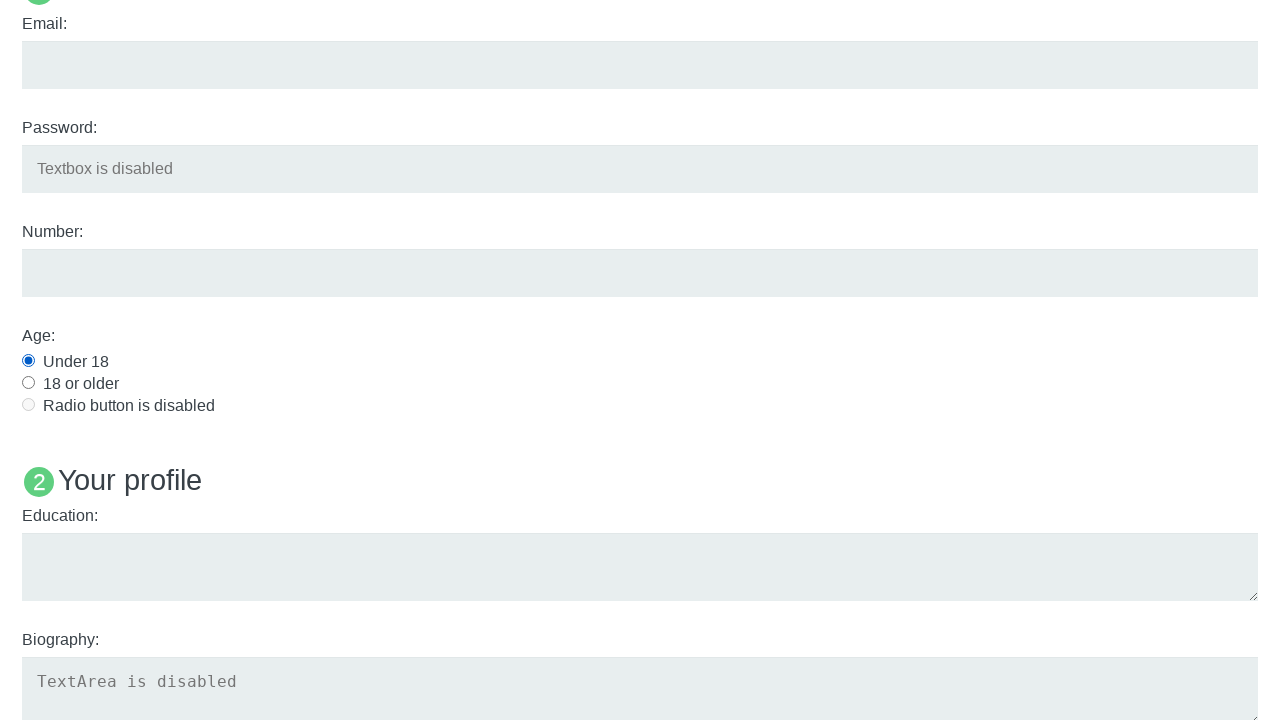

Clicked Java checkbox again to test deselection at (28, 361) on input[id='java']
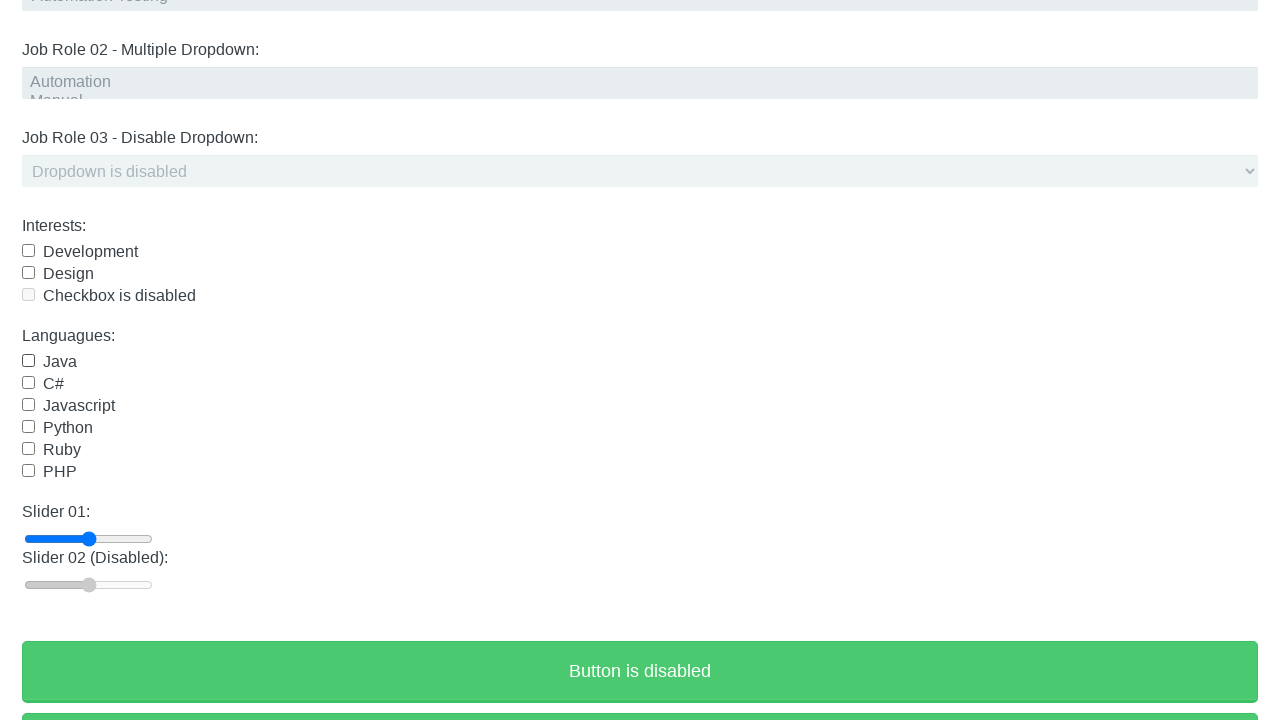

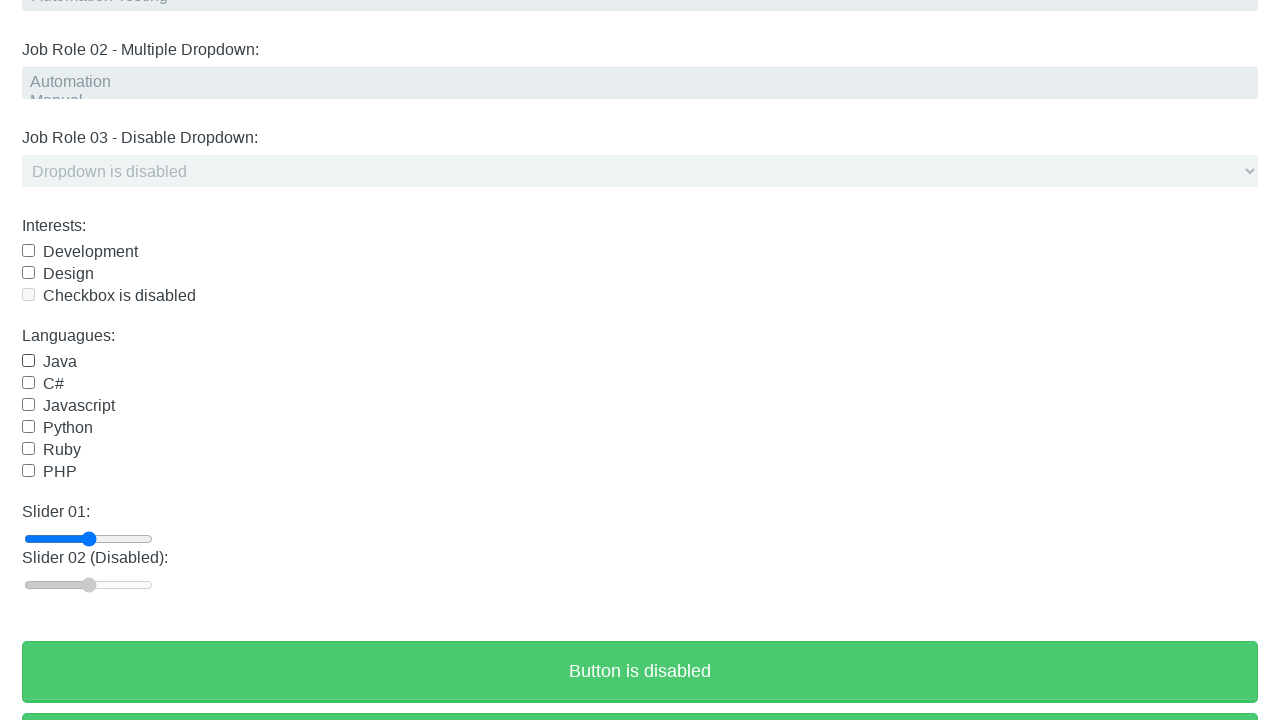